Tests dynamic loading by clicking a start button and waiting for a loading icon to disappear, then verifies "Hello World!" text is displayed

Starting URL: https://automationfc.github.io/dynamic-loading/

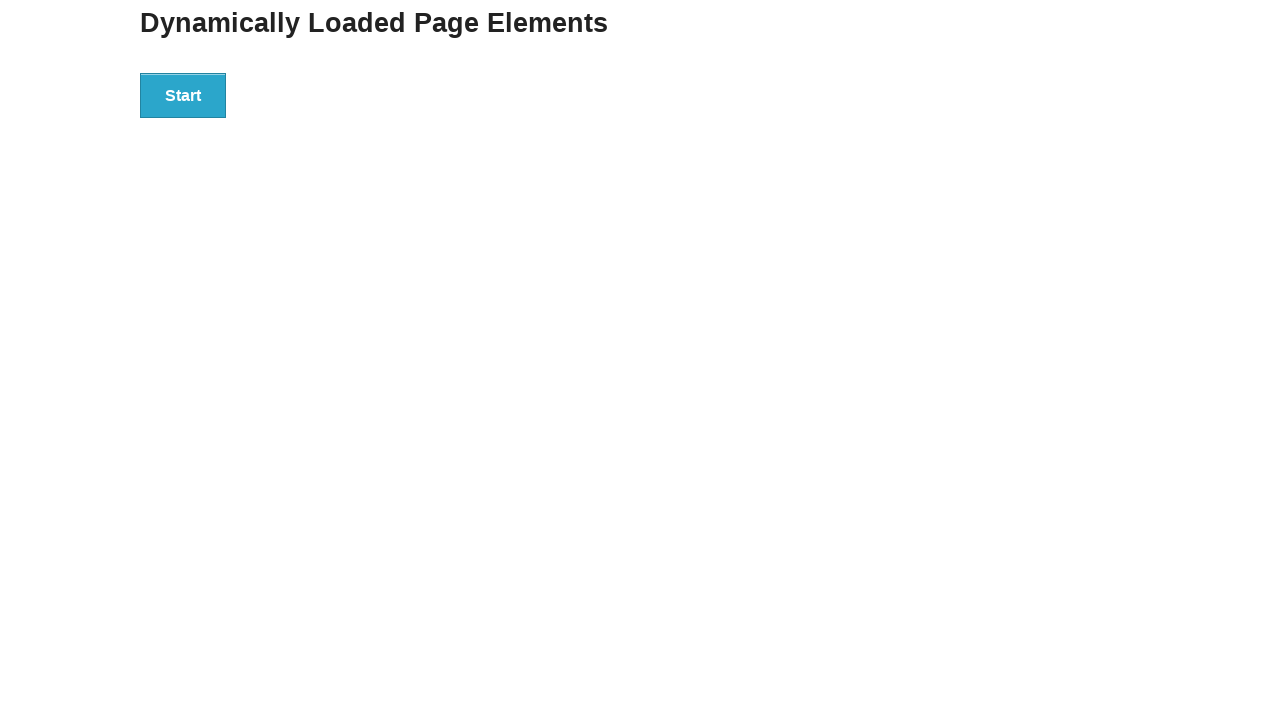

Navigated to dynamic loading test page
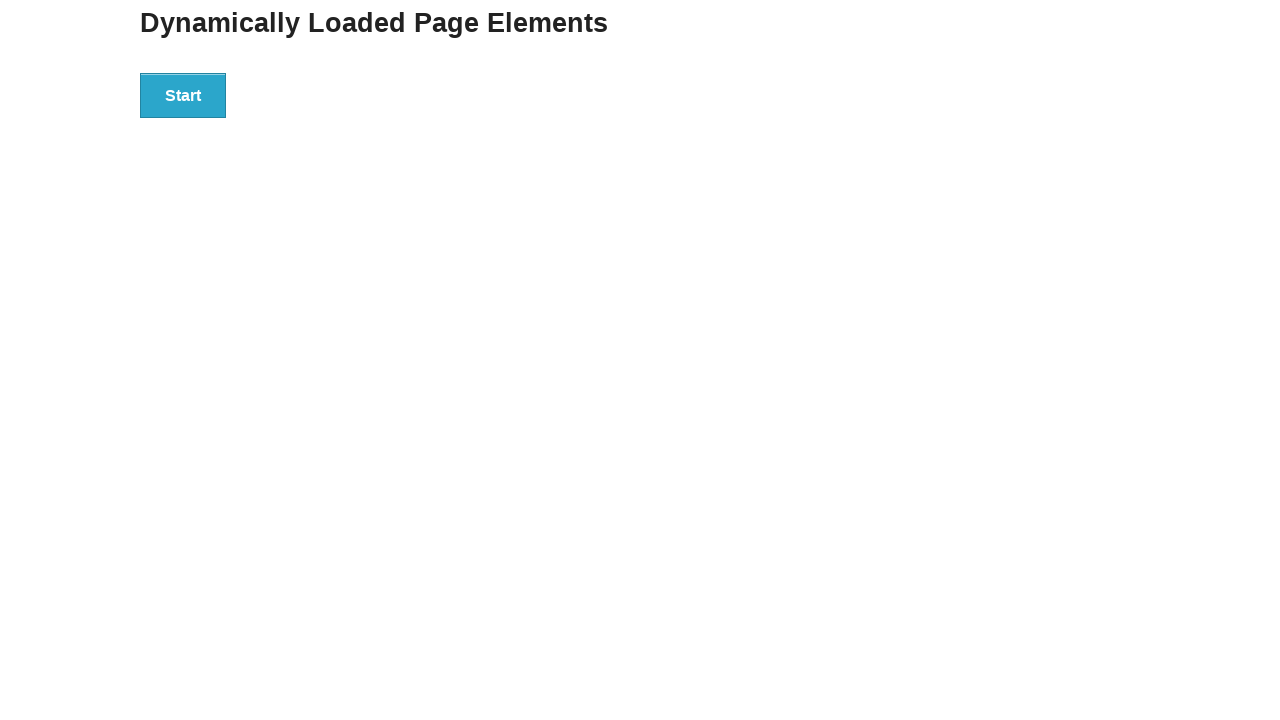

Clicked the start button to initiate dynamic loading at (183, 95) on div#start>button
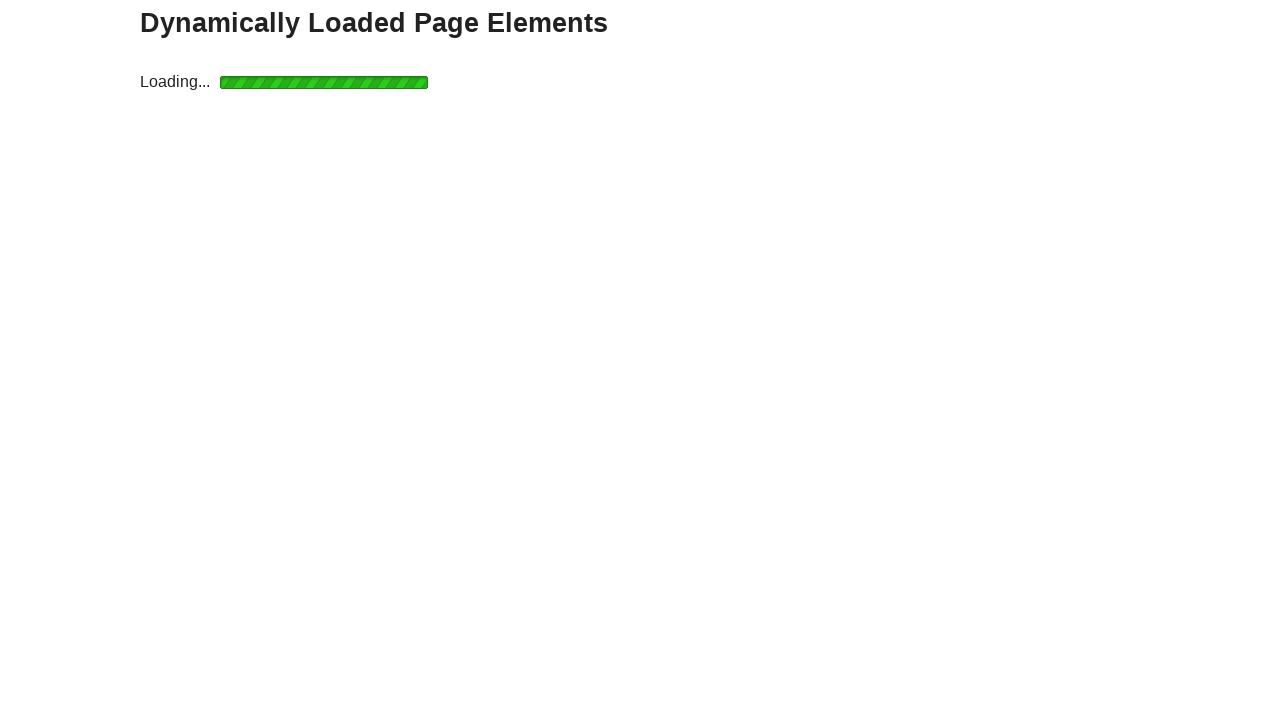

Loading icon disappeared after waiting
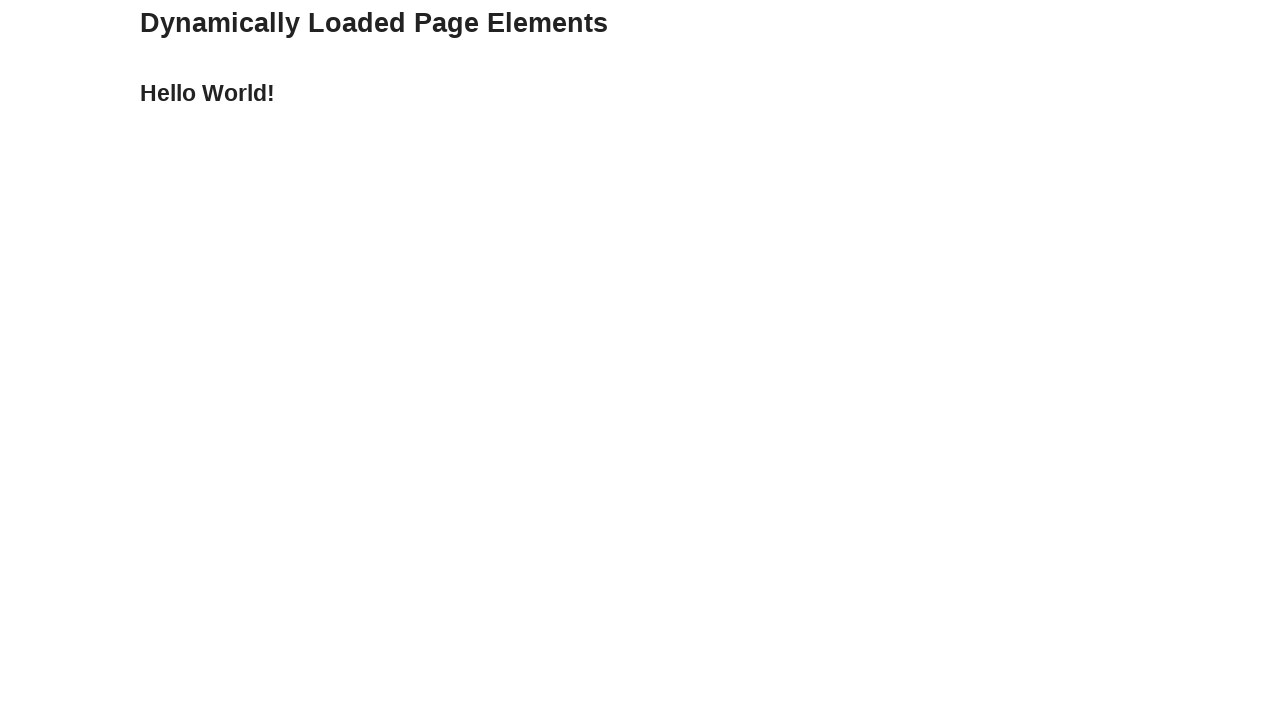

Located the finish message element
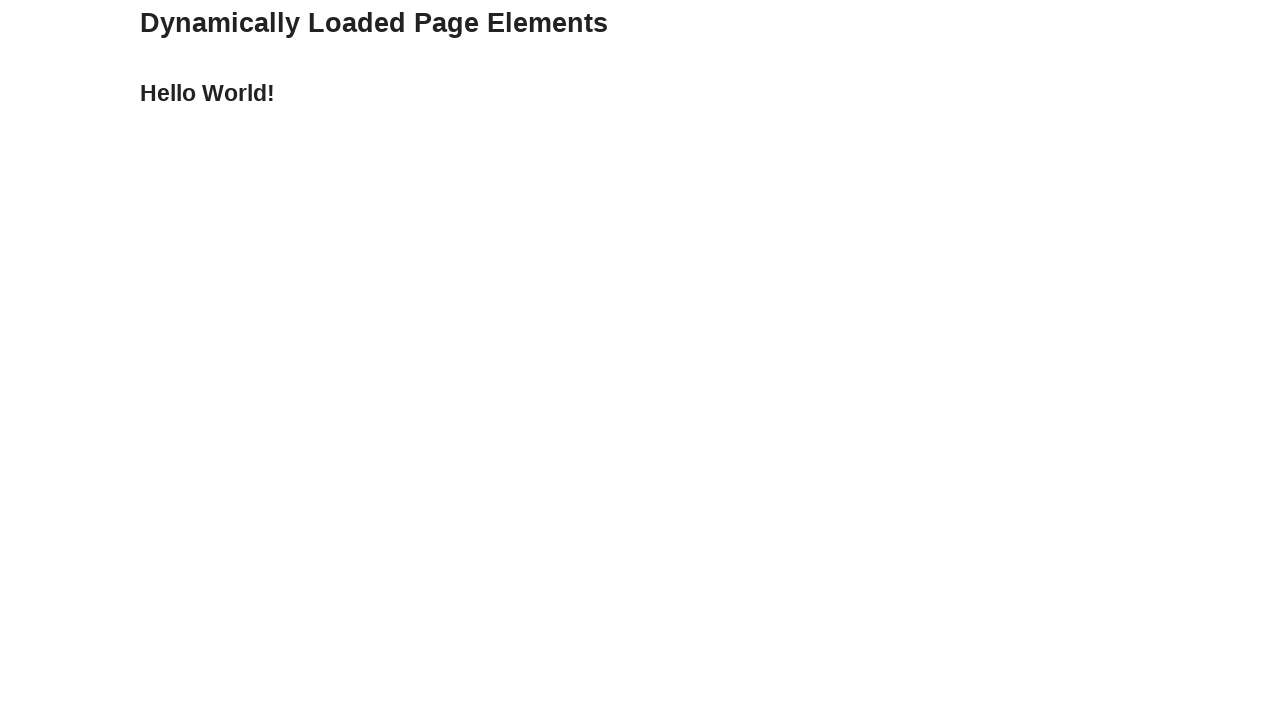

Verified 'Hello World!' text is displayed
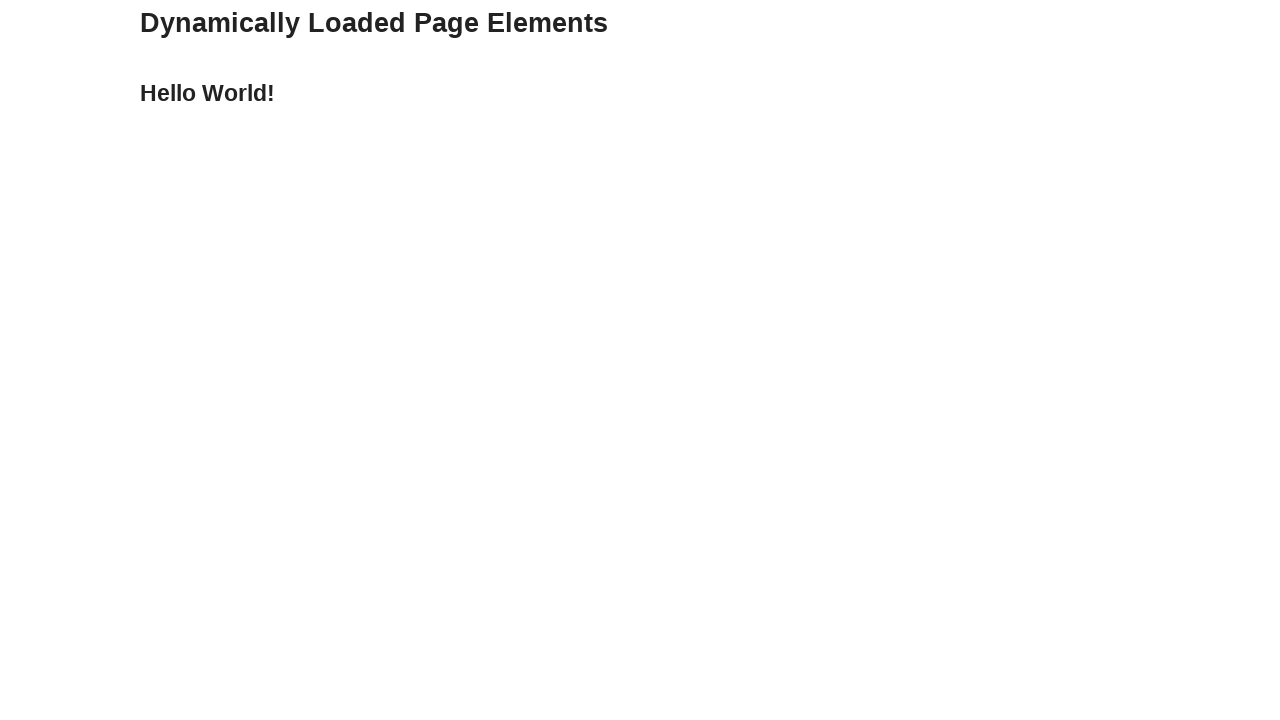

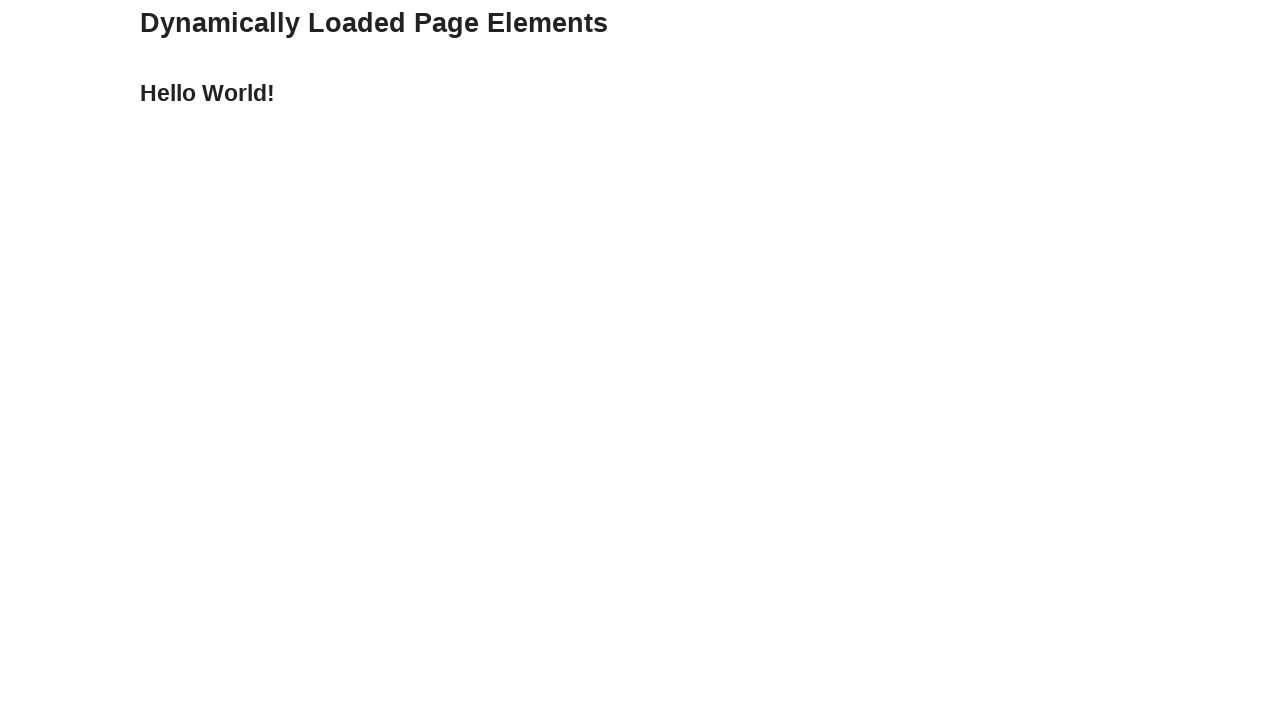